Navigates to the Rahul Shetty Academy Selenium Practice page and verifies it loads successfully by waiting for the page to be ready.

Starting URL: https://rahulshettyacademy.com/seleniumPractise/#/

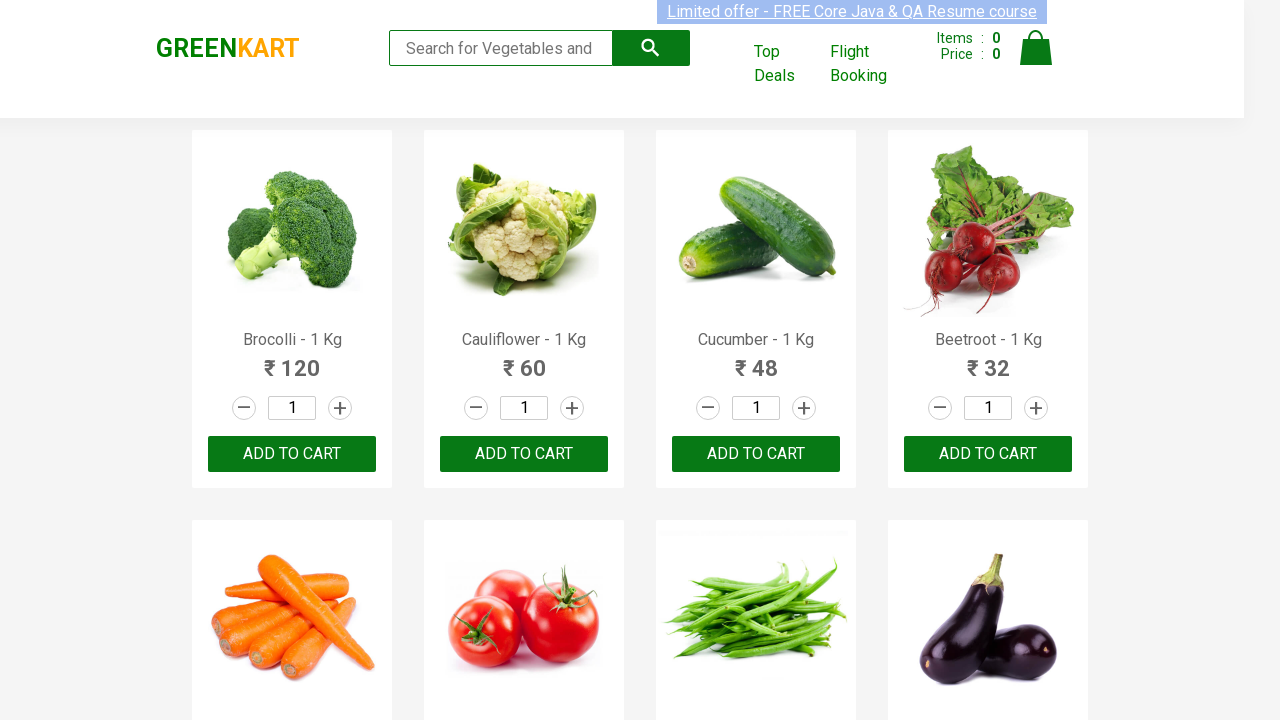

Navigated to Rahul Shetty Academy Selenium Practice page
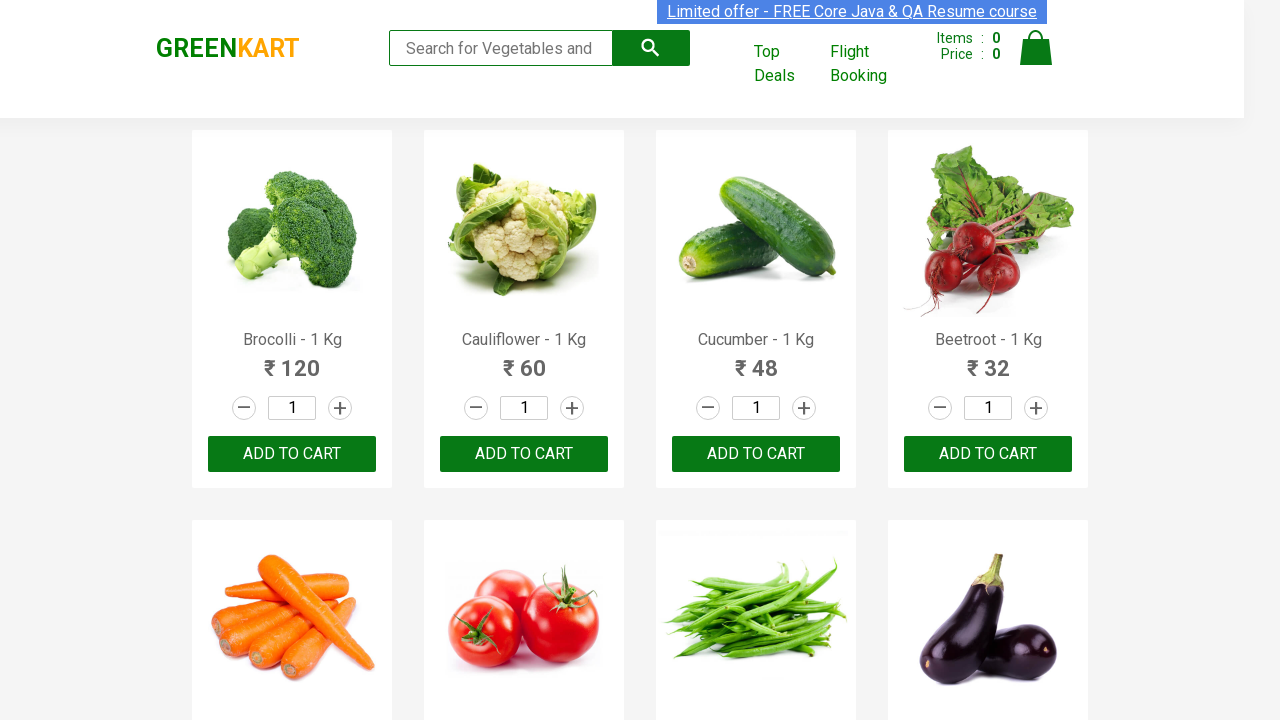

Page DOM content fully loaded
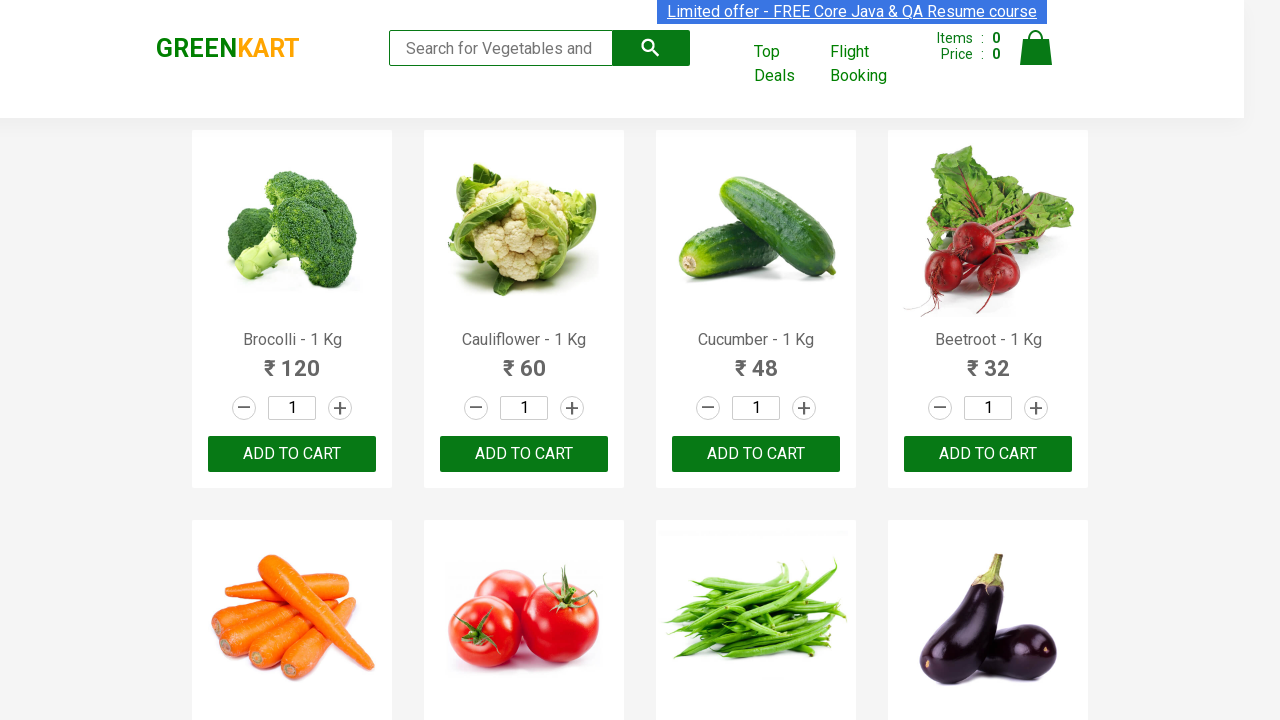

Search keyword element is visible, page successfully loaded
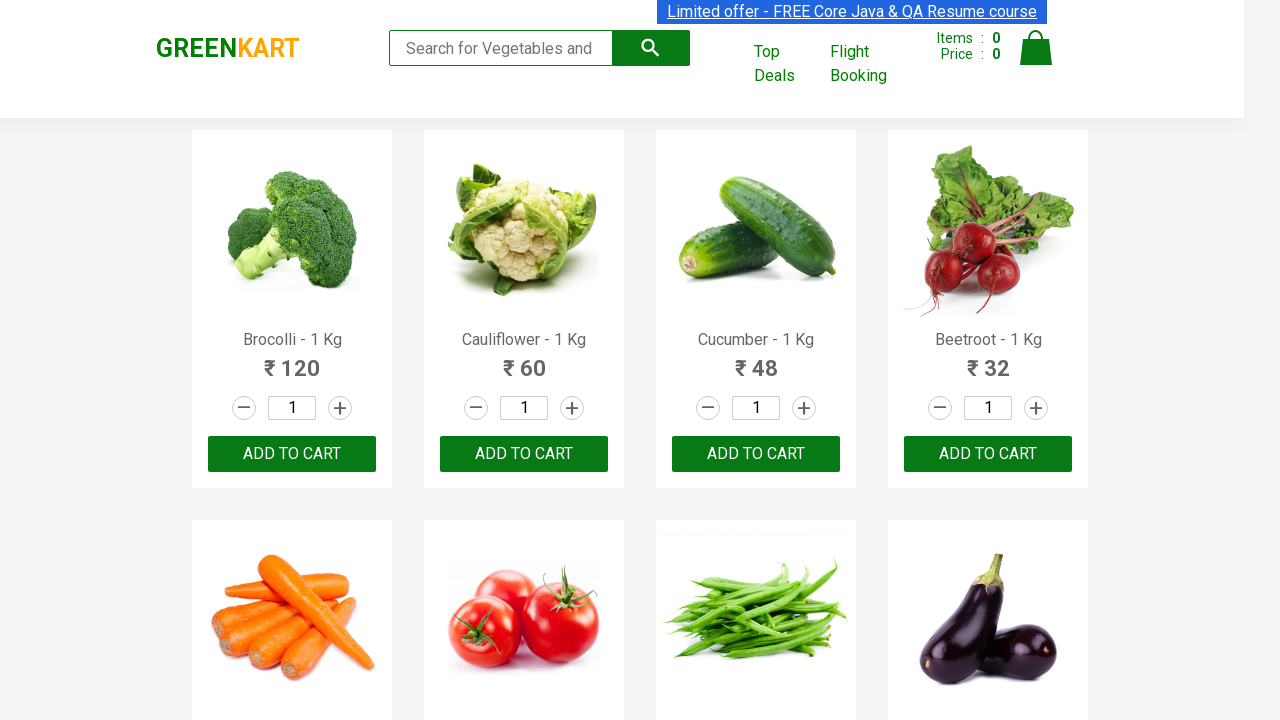

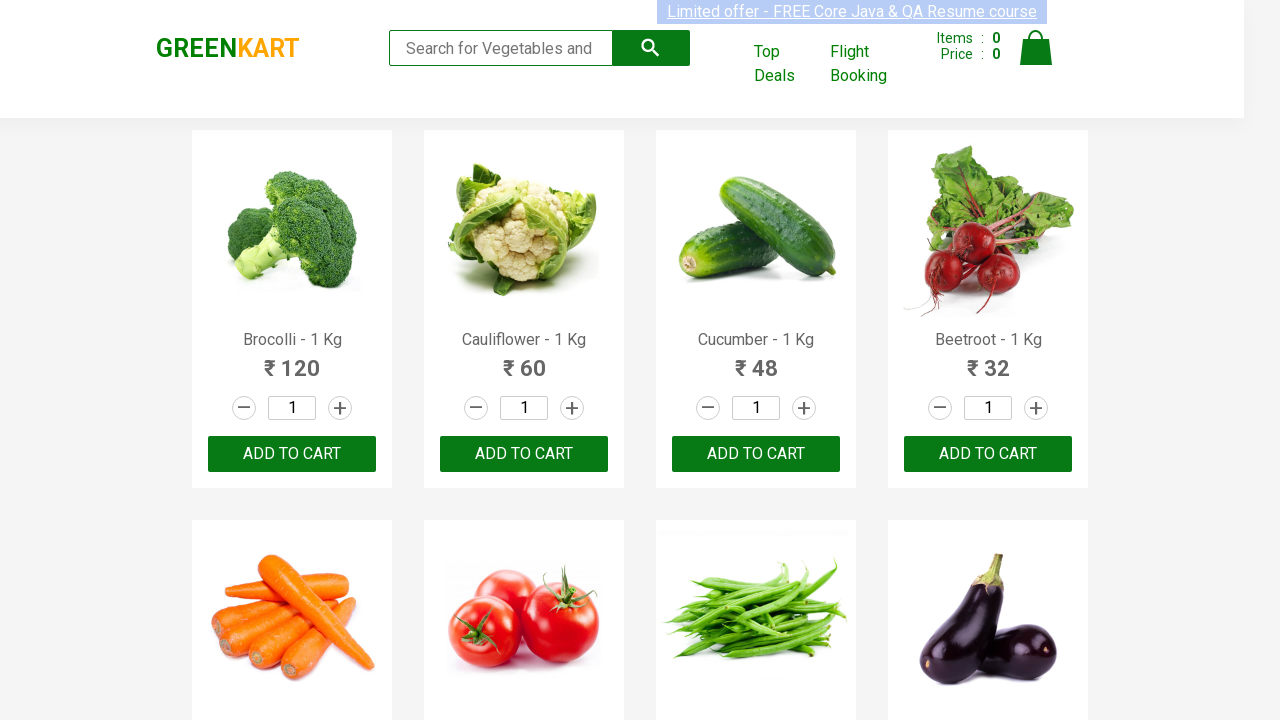